Navigates to Epoch Converter website, maximizes the window, resizes it, and retrieves the current URL and page title

Starting URL: https://www.epochconverter.com/

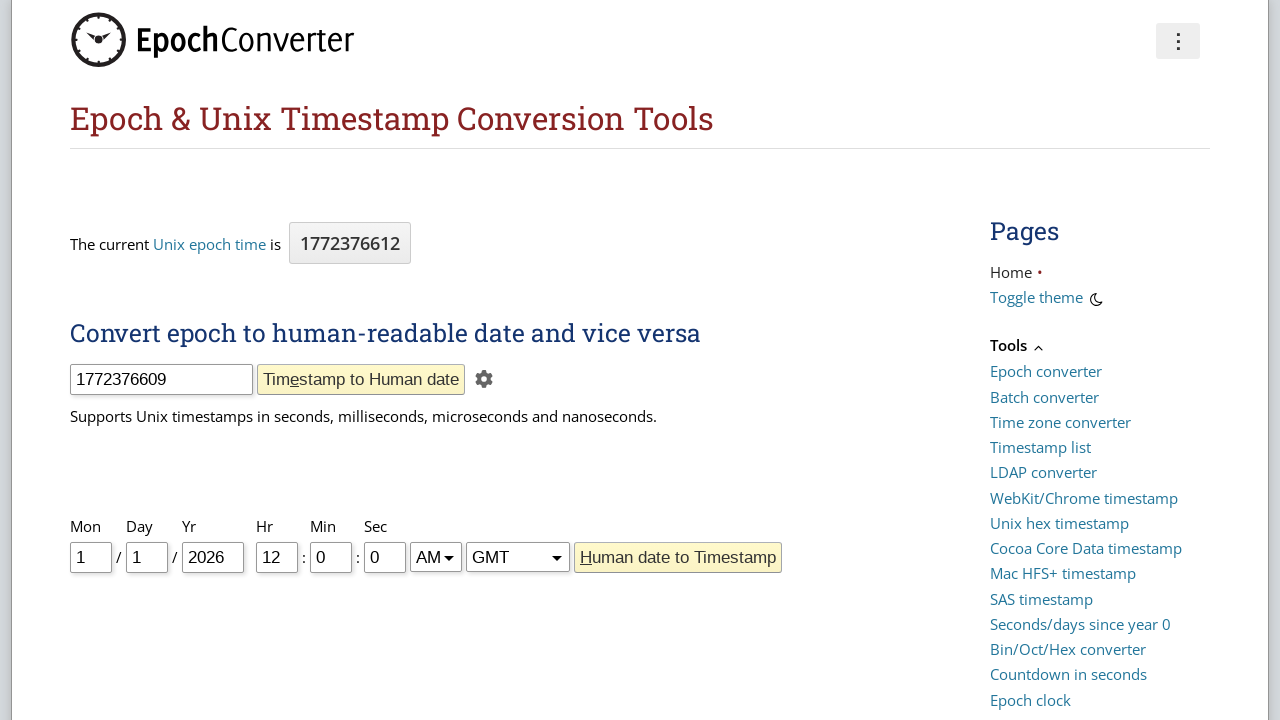

Resized viewport to 1200x1200 pixels
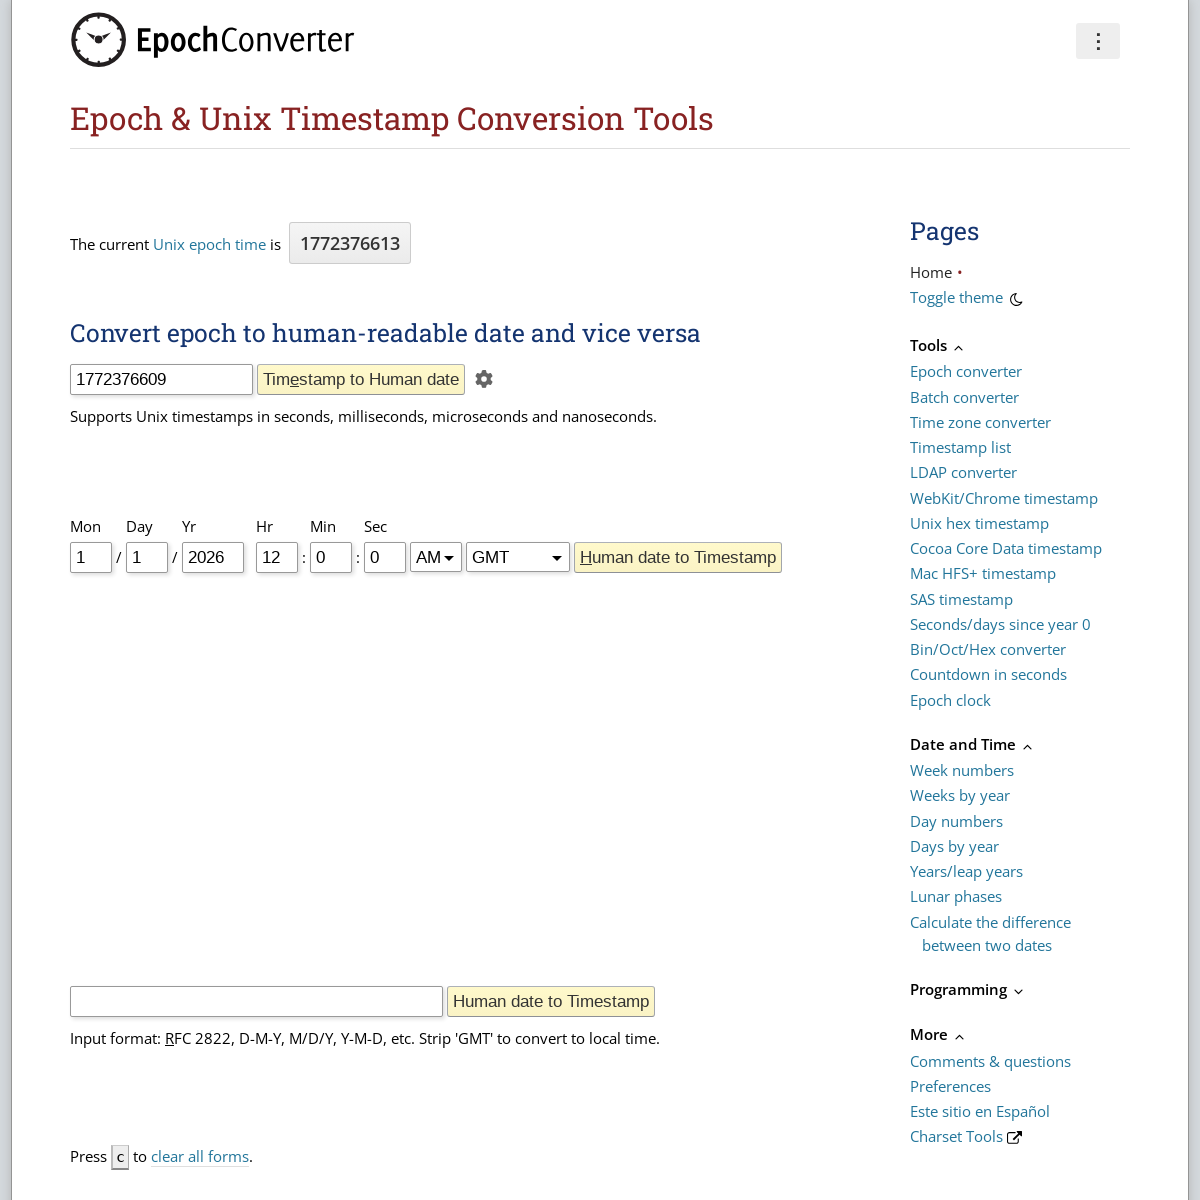

Retrieved and printed current URL
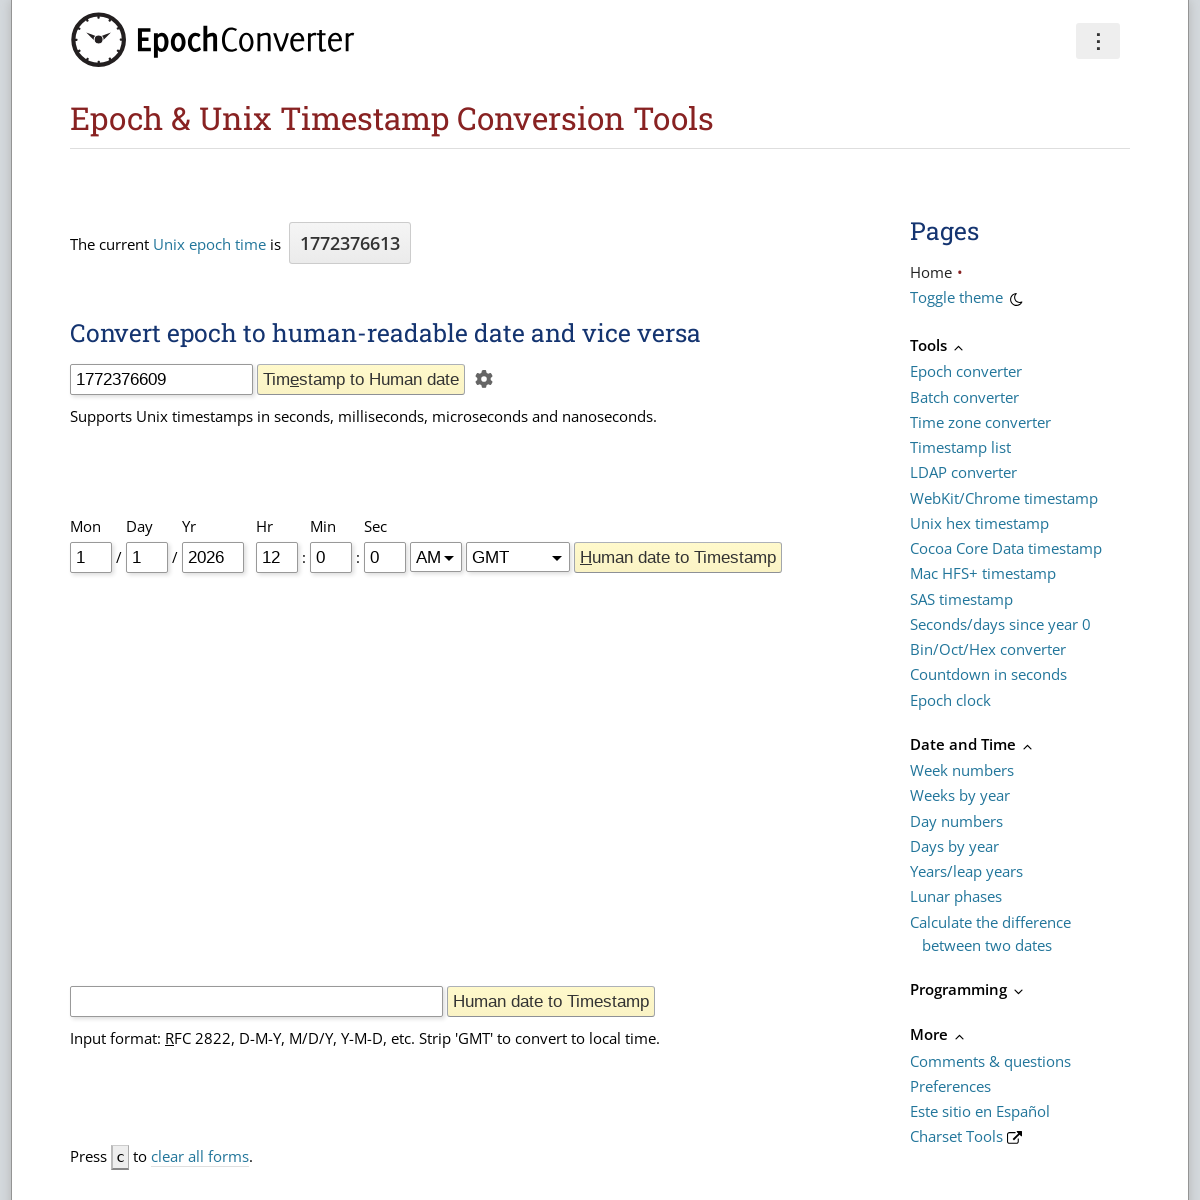

Retrieved and printed page title
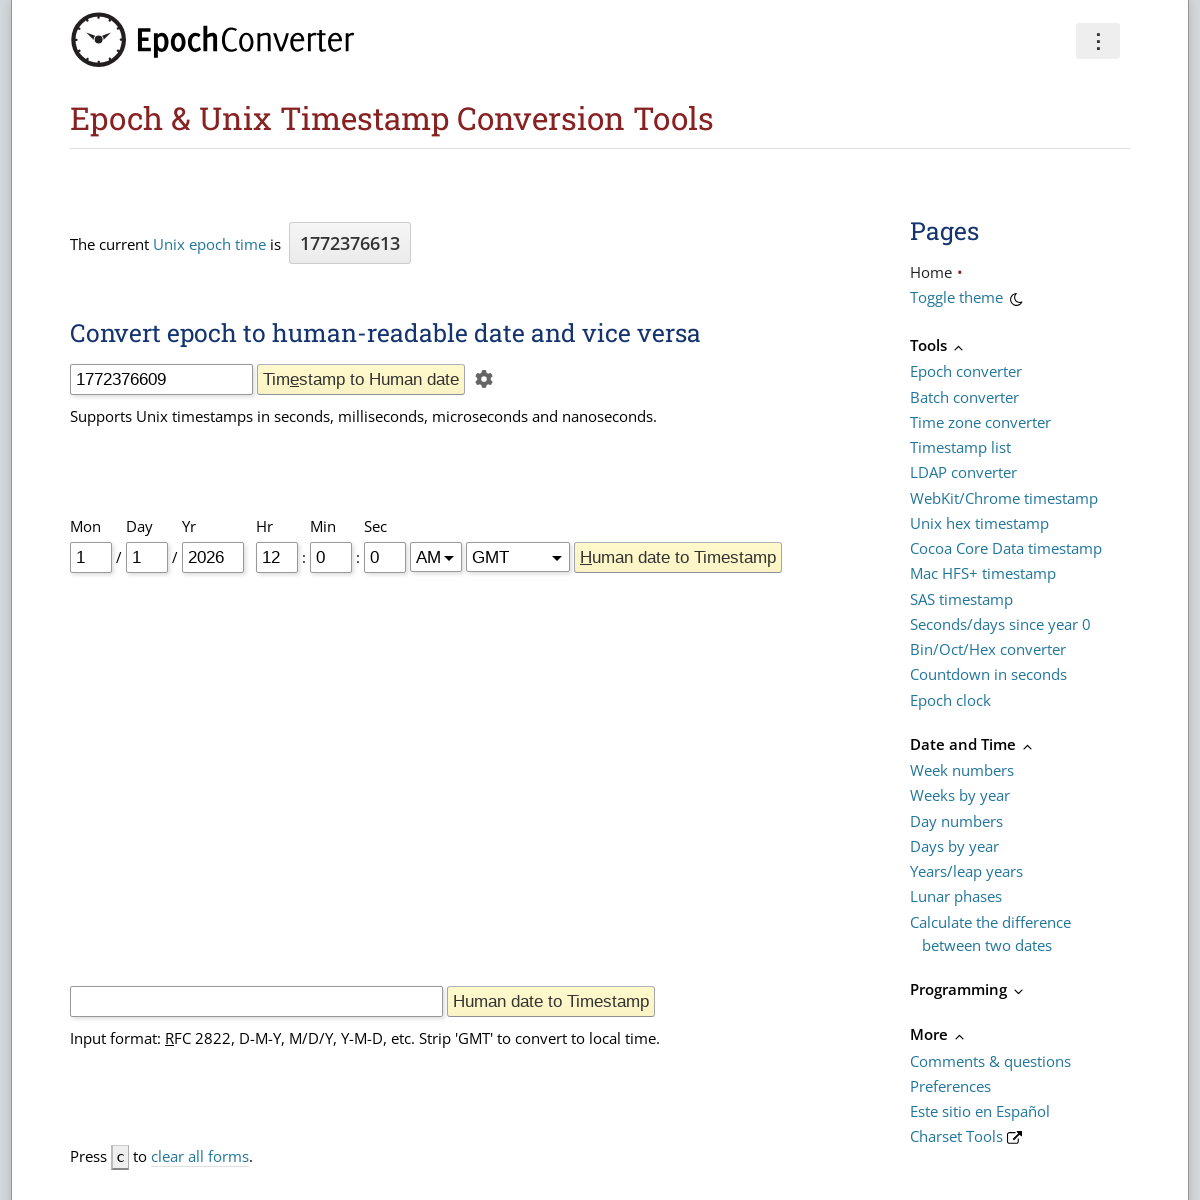

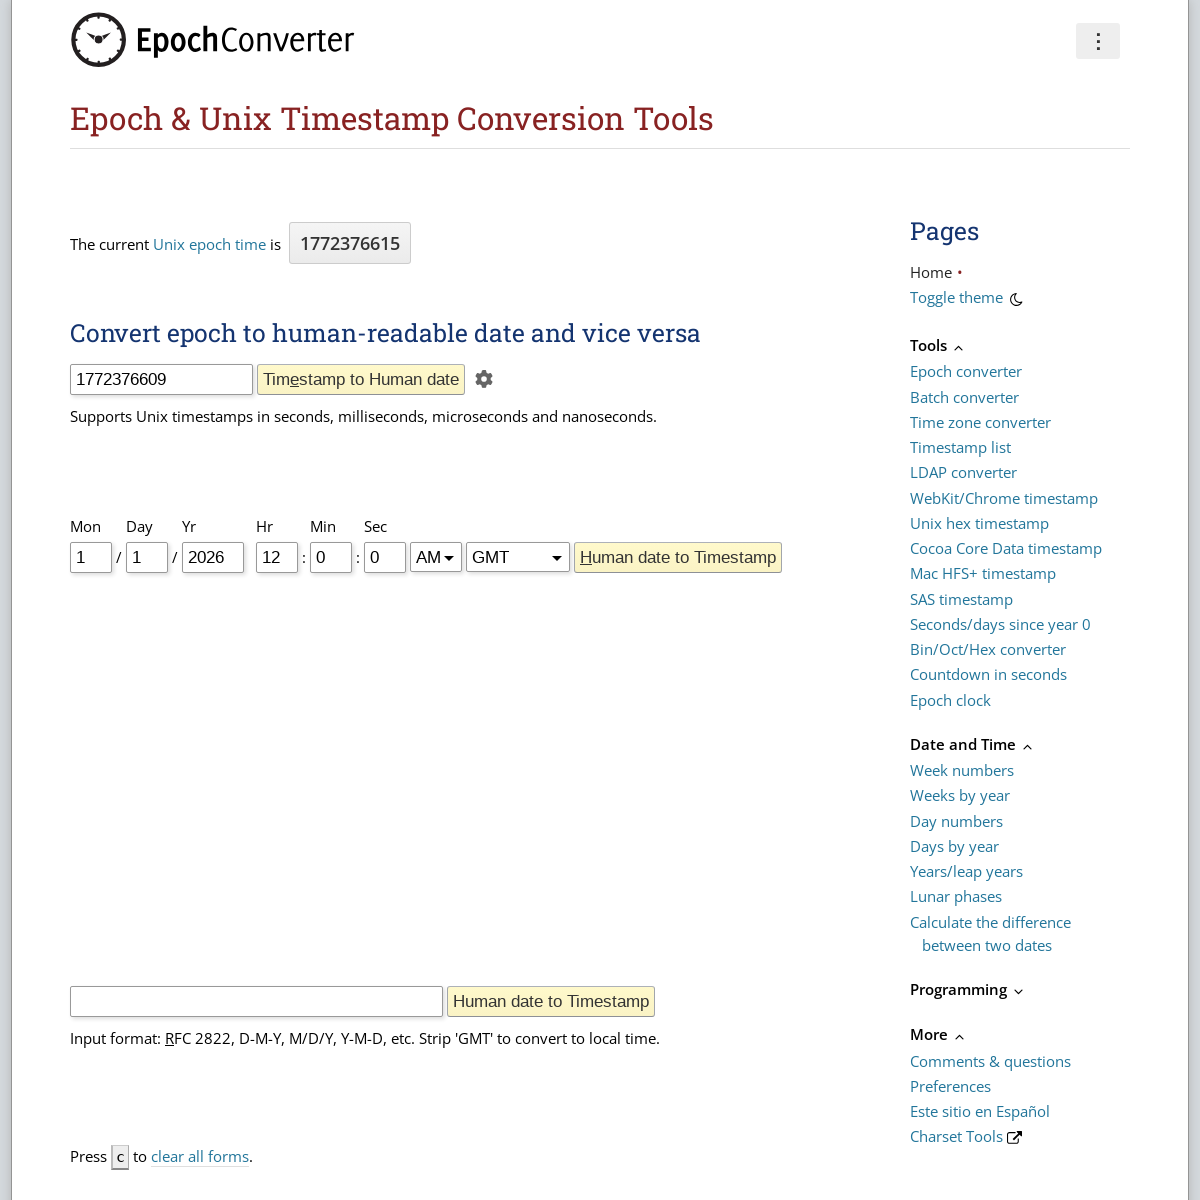